Navigates to the Globoforce homepage and verifies that the page title matches the expected value.

Starting URL: https://www.globoforce.com/

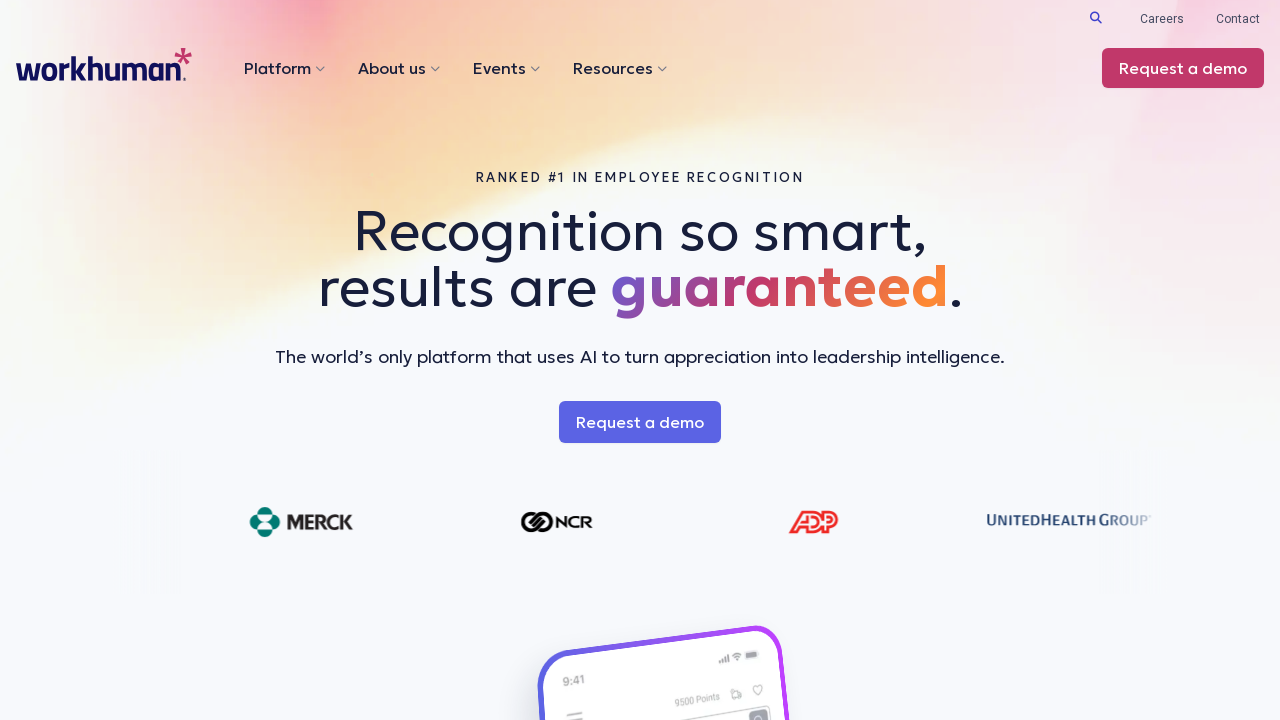

Waited for page to load (domcontentloaded state)
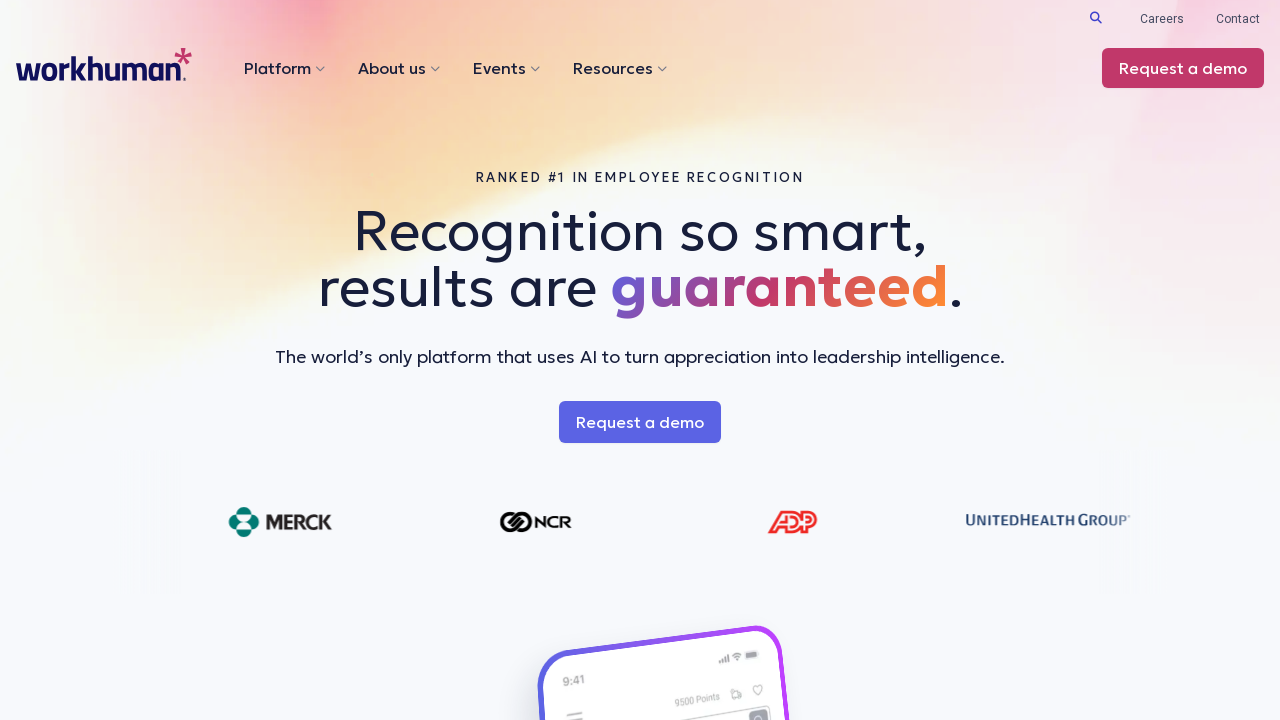

Verified page title contains 'Globoforce' or 'Workhuman' - actual title: #1 in Employee Recognition Software | Workhuman
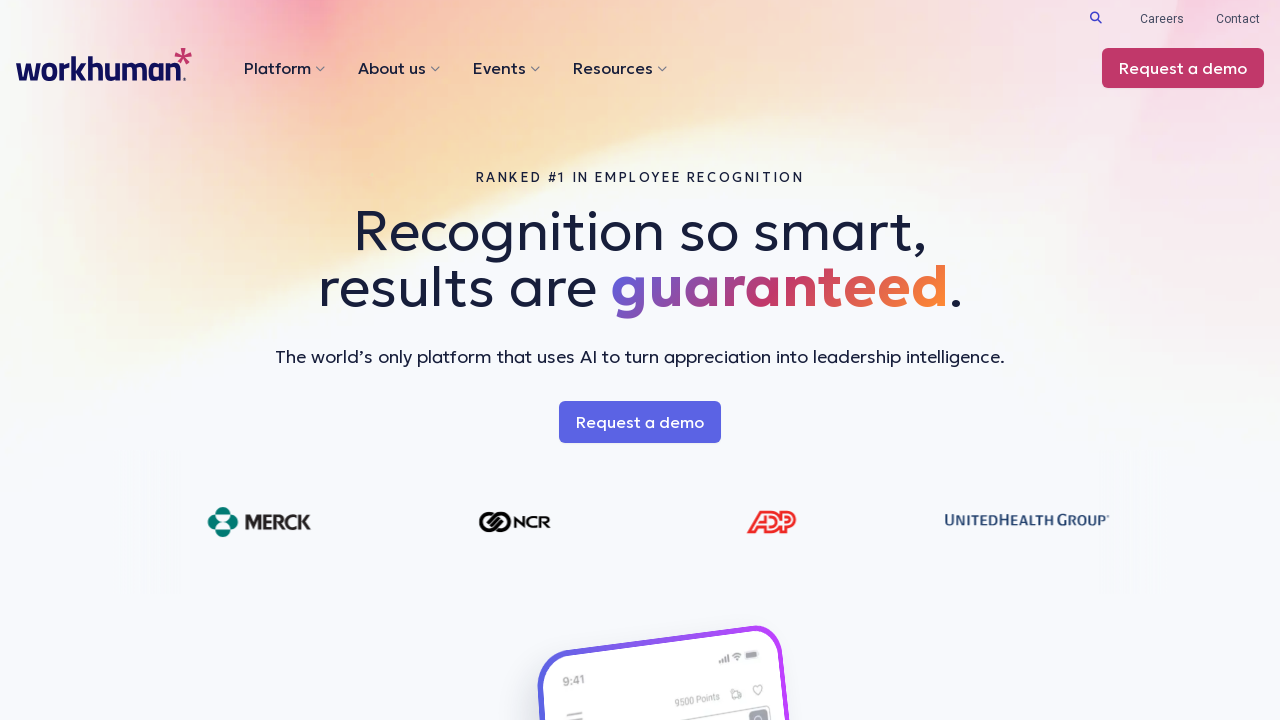

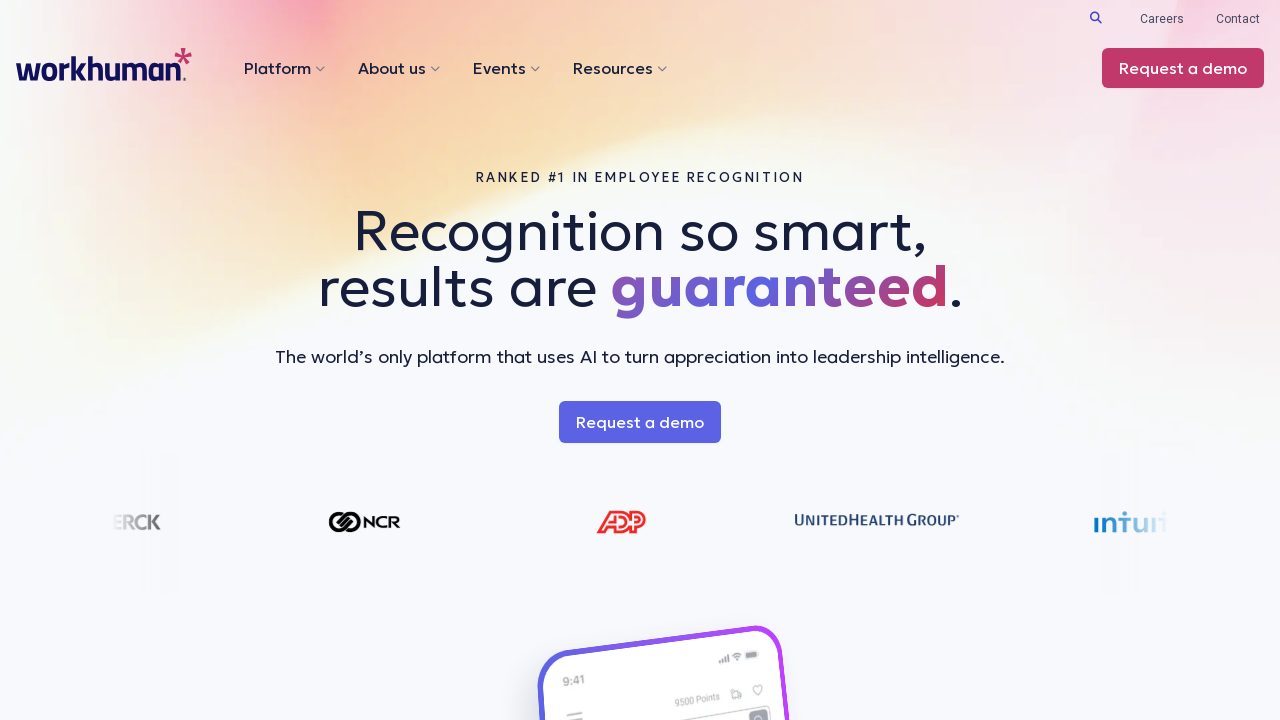